Tests the search functionality on testotomasyonu.com by searching for "phone" and verifying that product results are displayed

Starting URL: https://www.testotomasyonu.com

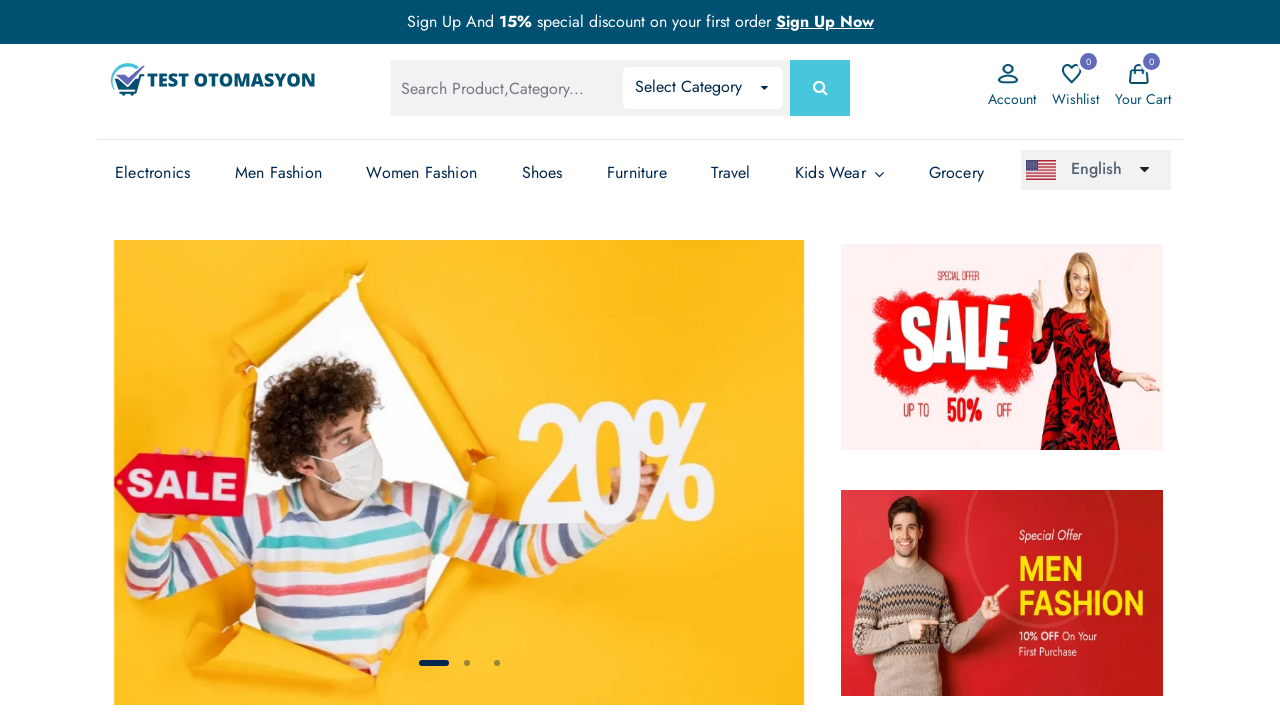

Filled search box with 'phone' on #global-search
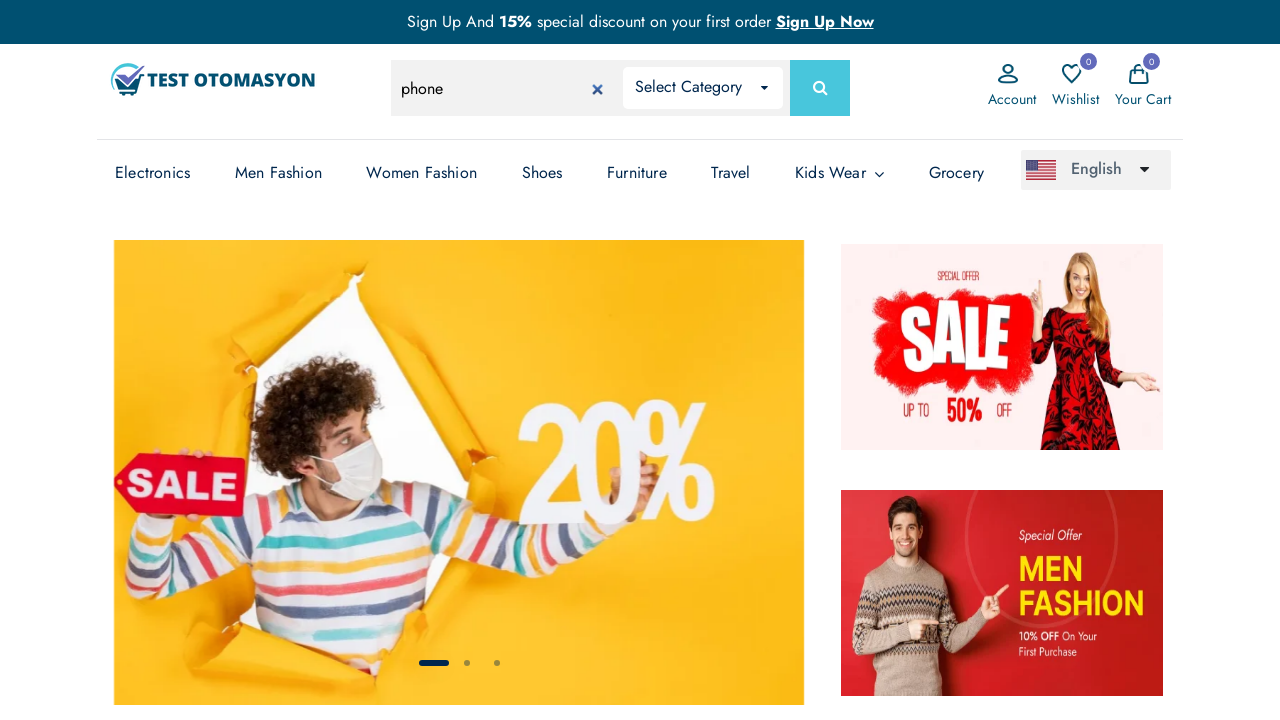

Submitted search form by pressing Enter on #global-search
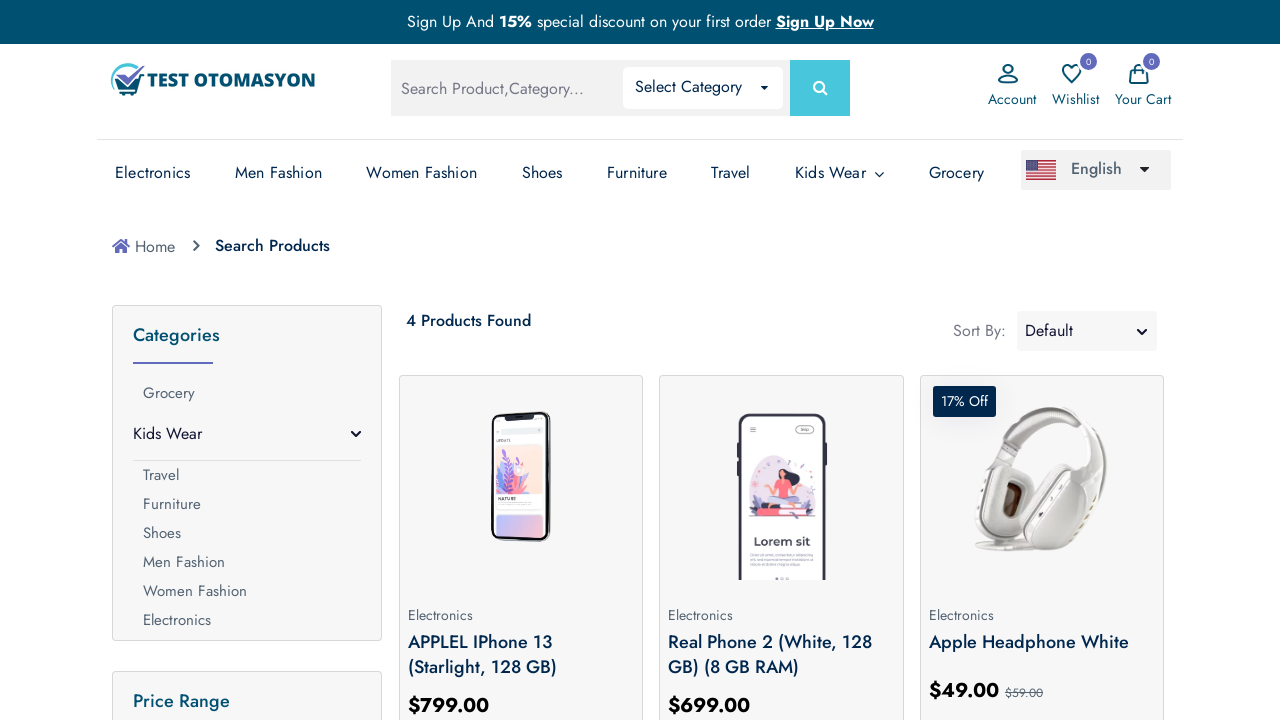

Waited for product results to load
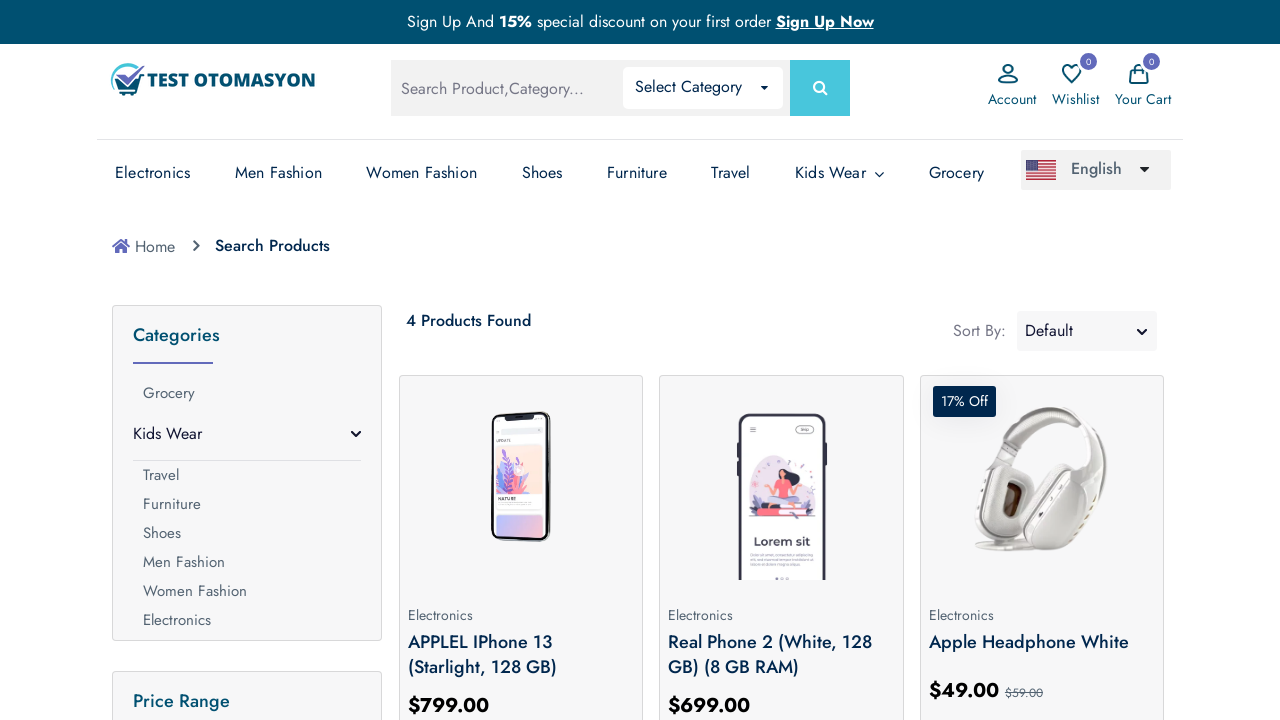

Retrieved all product elements from search results
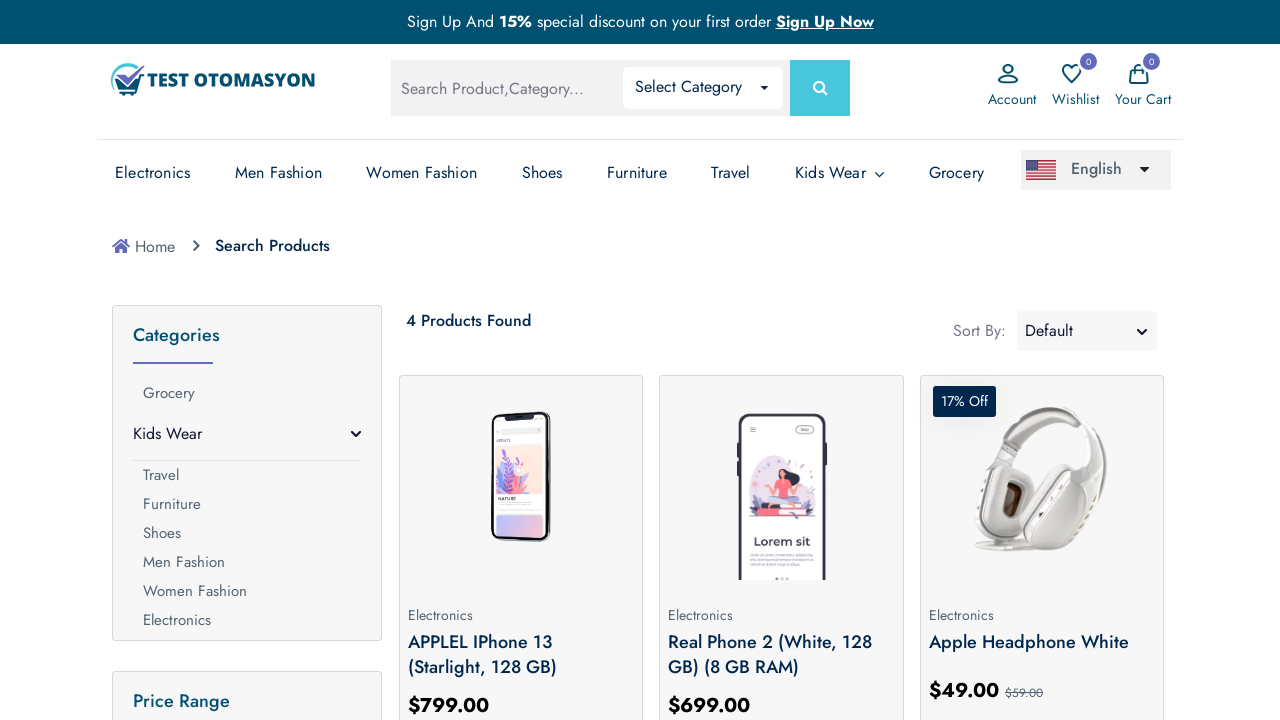

Verified that search results contain products
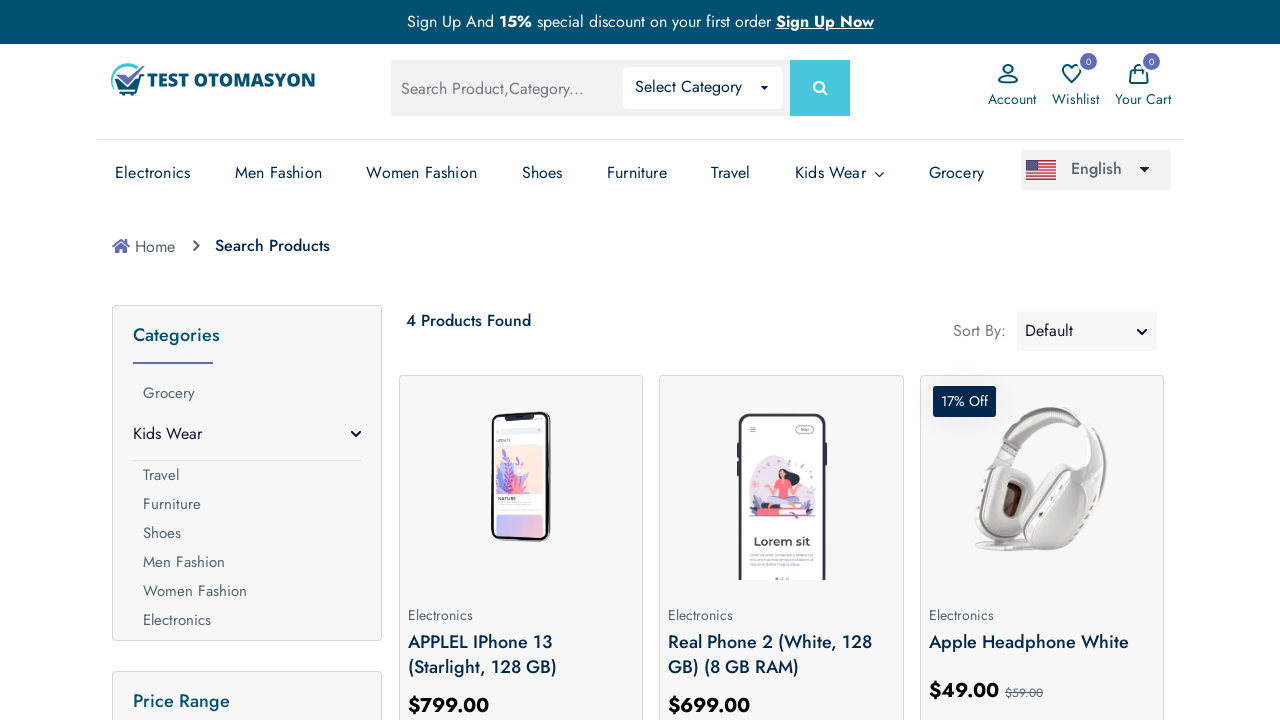

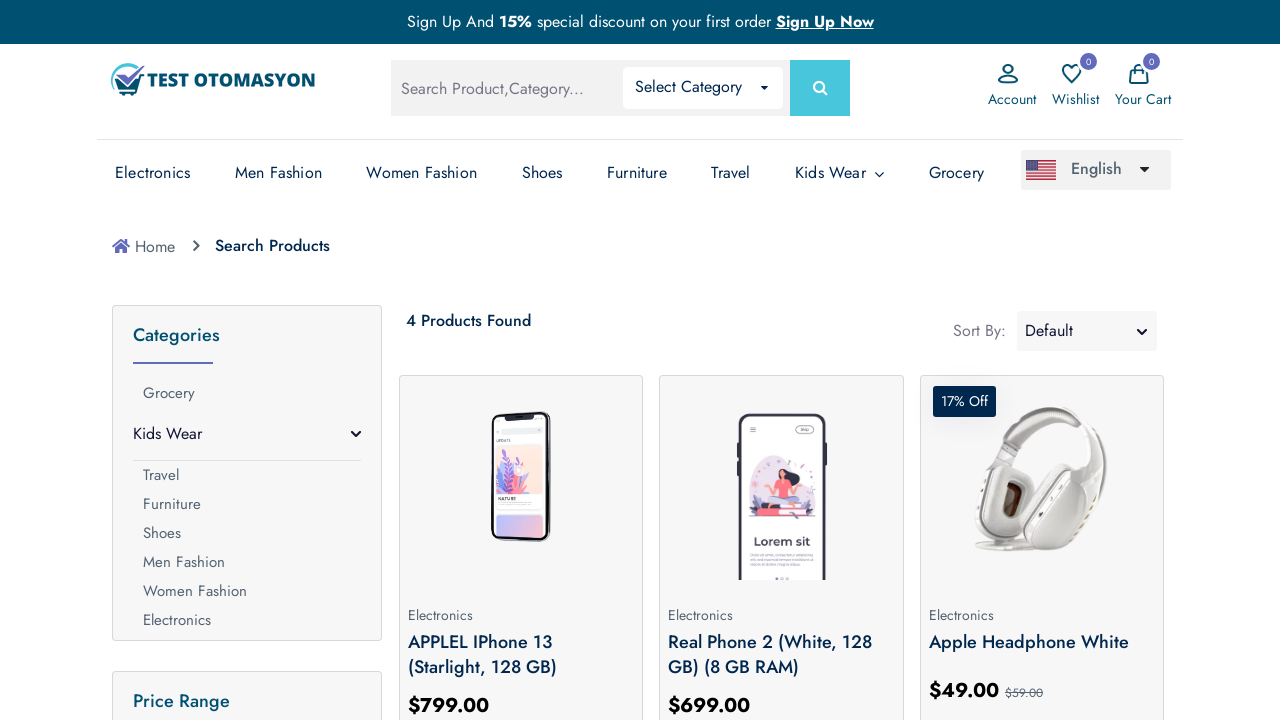